Tests a multi-select dropdown by iterating through all available options, selecting each one, and then deselecting all options to verify the multi-select functionality works correctly.

Starting URL: https://www.syntaxprojects.com/basic-select-dropdown-demo.php

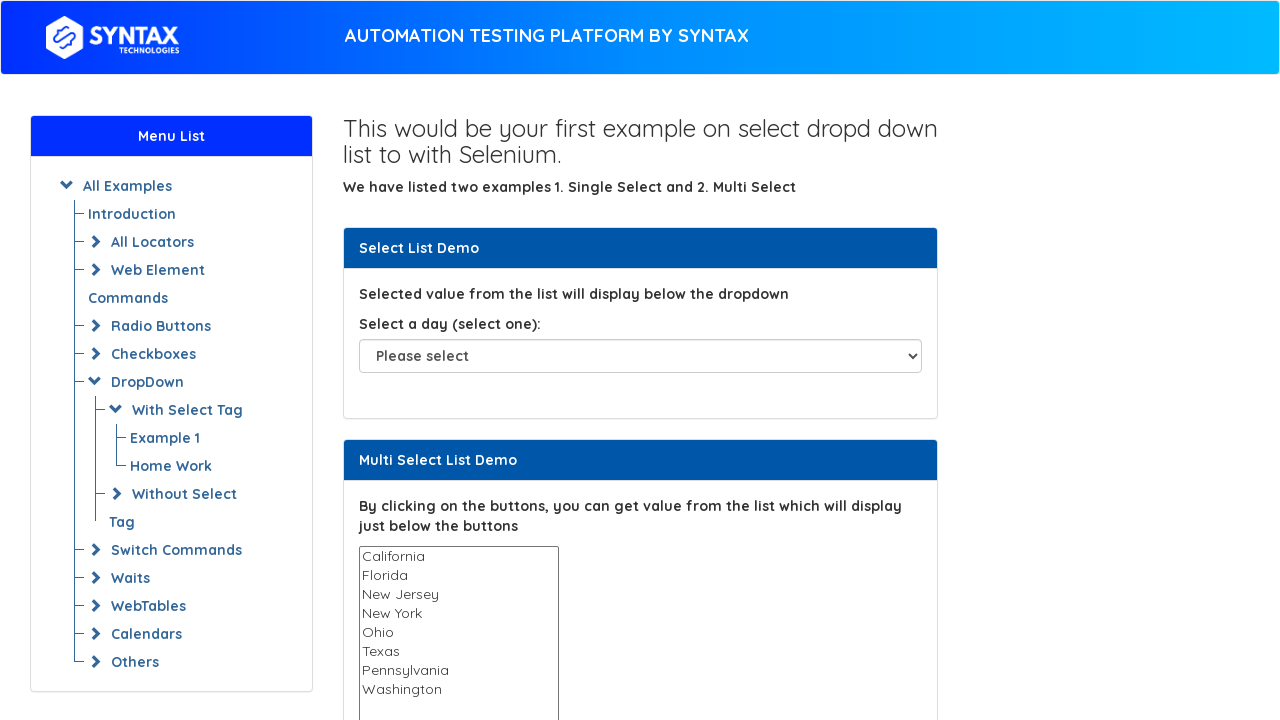

Located the multi-select States dropdown
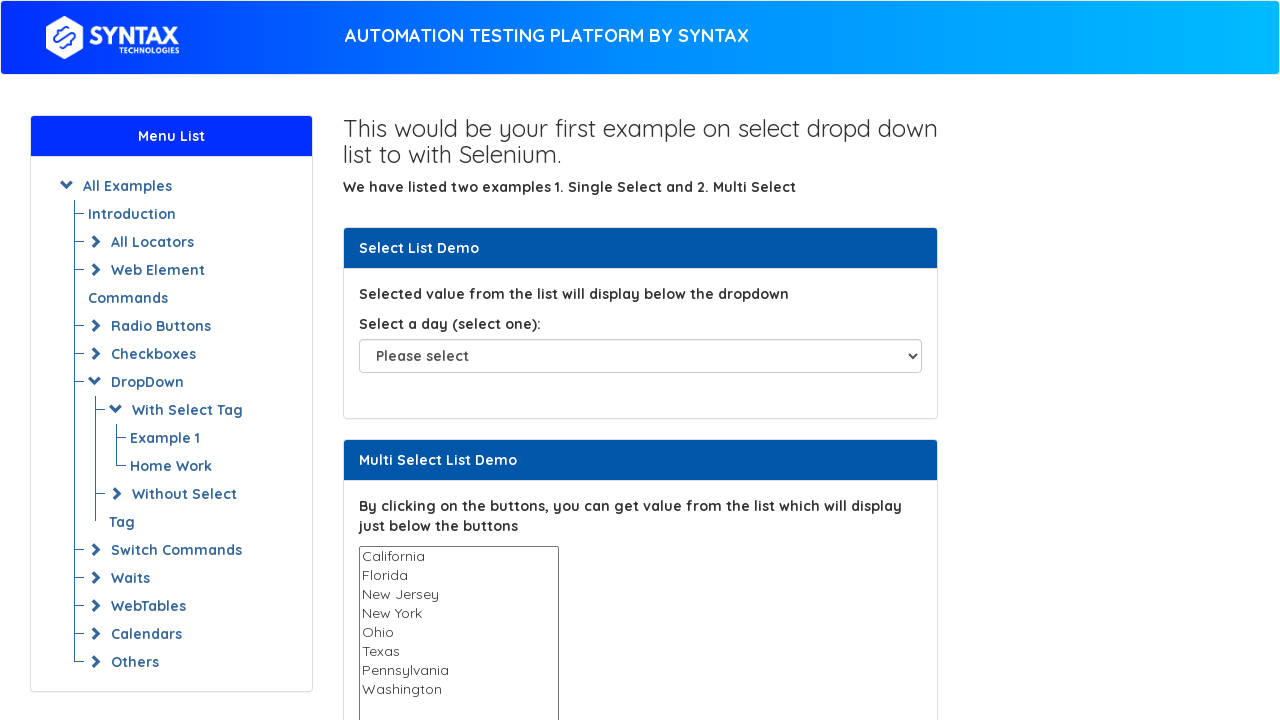

States dropdown is now visible
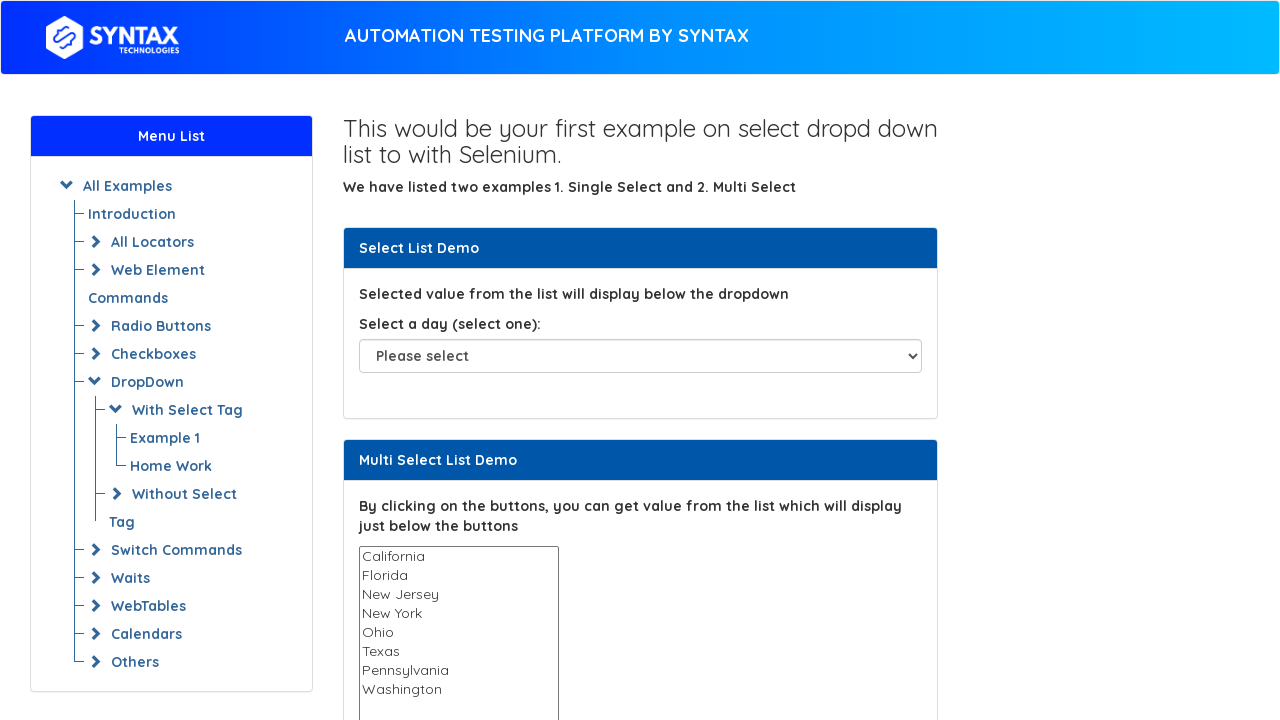

Retrieved all available options from the dropdown
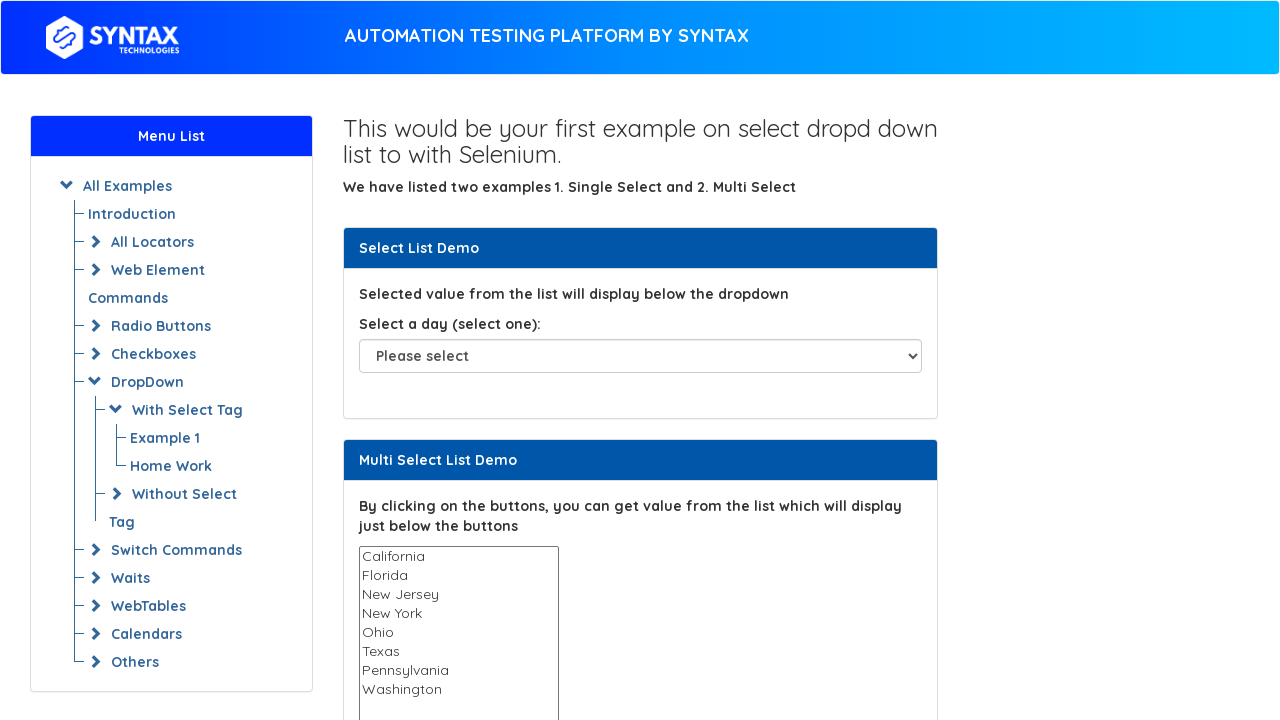

Selected option 'California' from the dropdown on select[name='States']
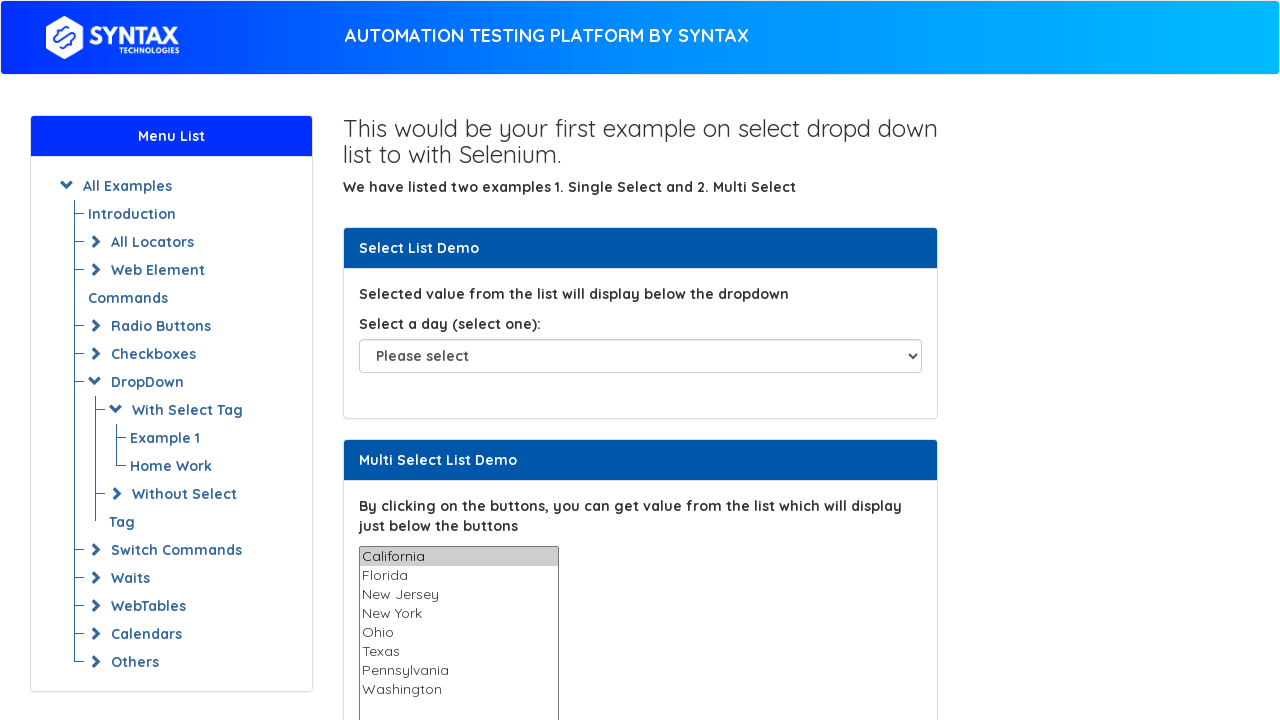

Waited 500ms before next selection
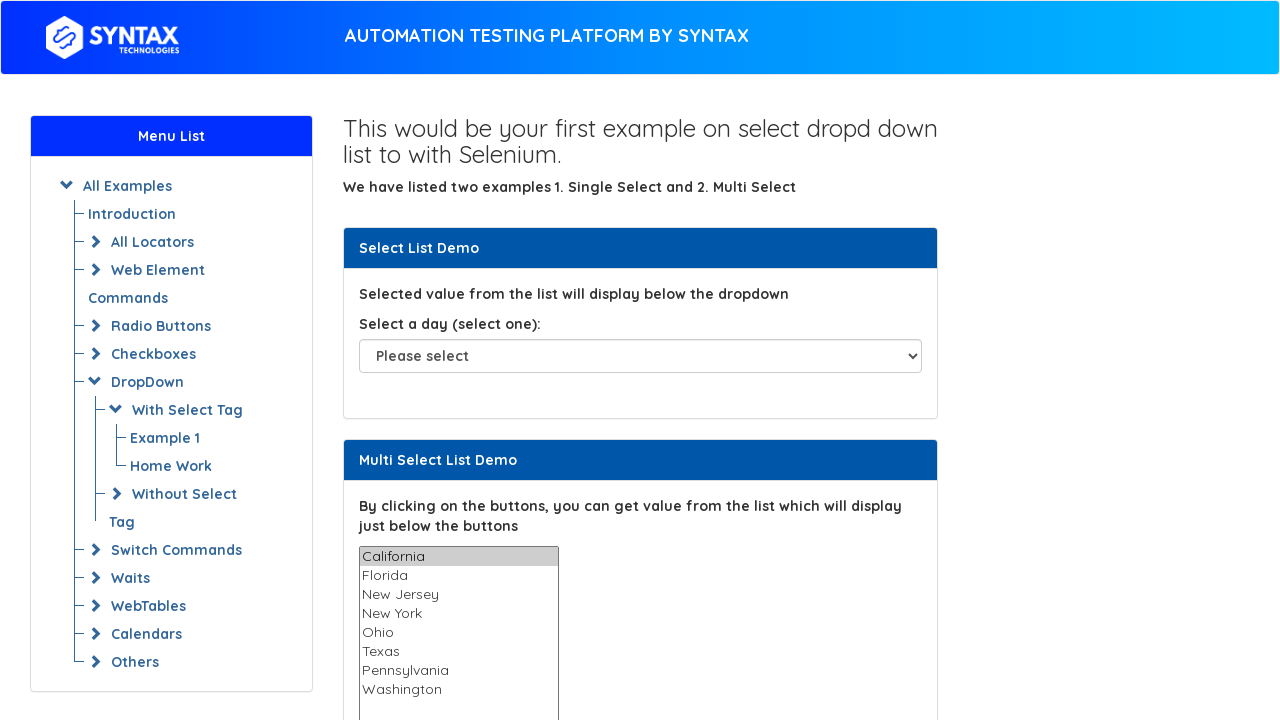

Selected option 'Florida' from the dropdown on select[name='States']
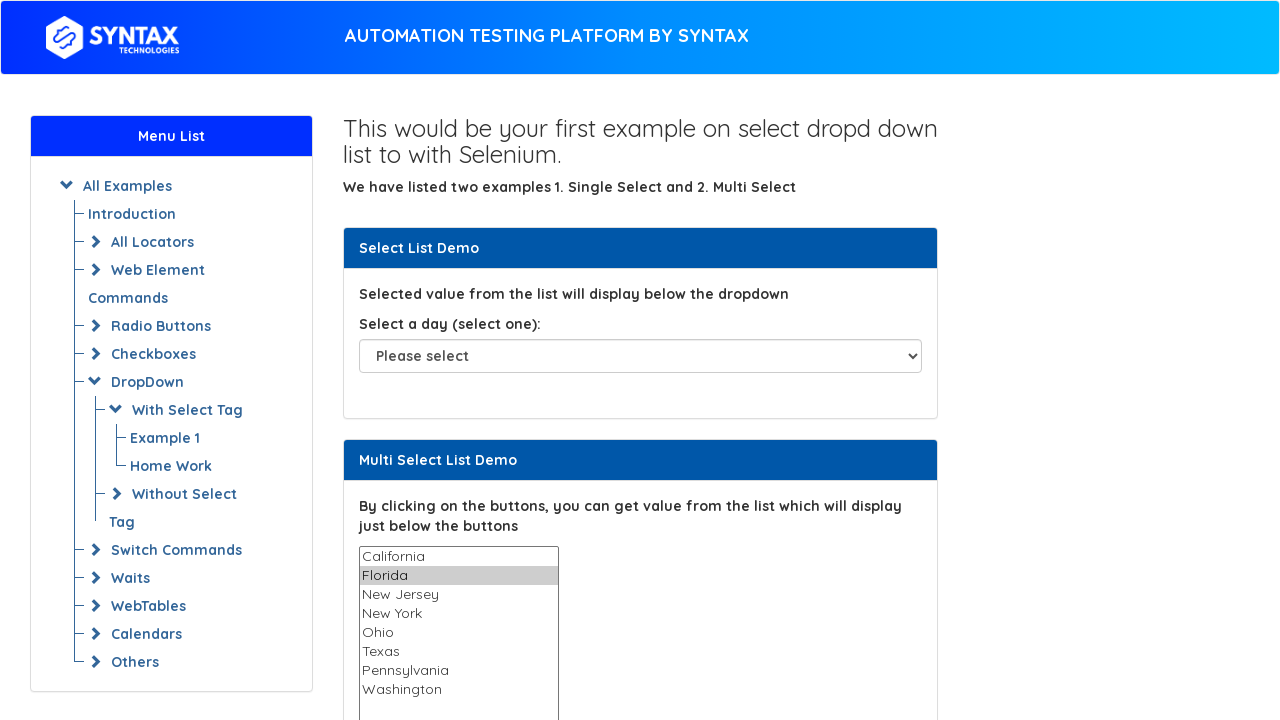

Waited 500ms before next selection
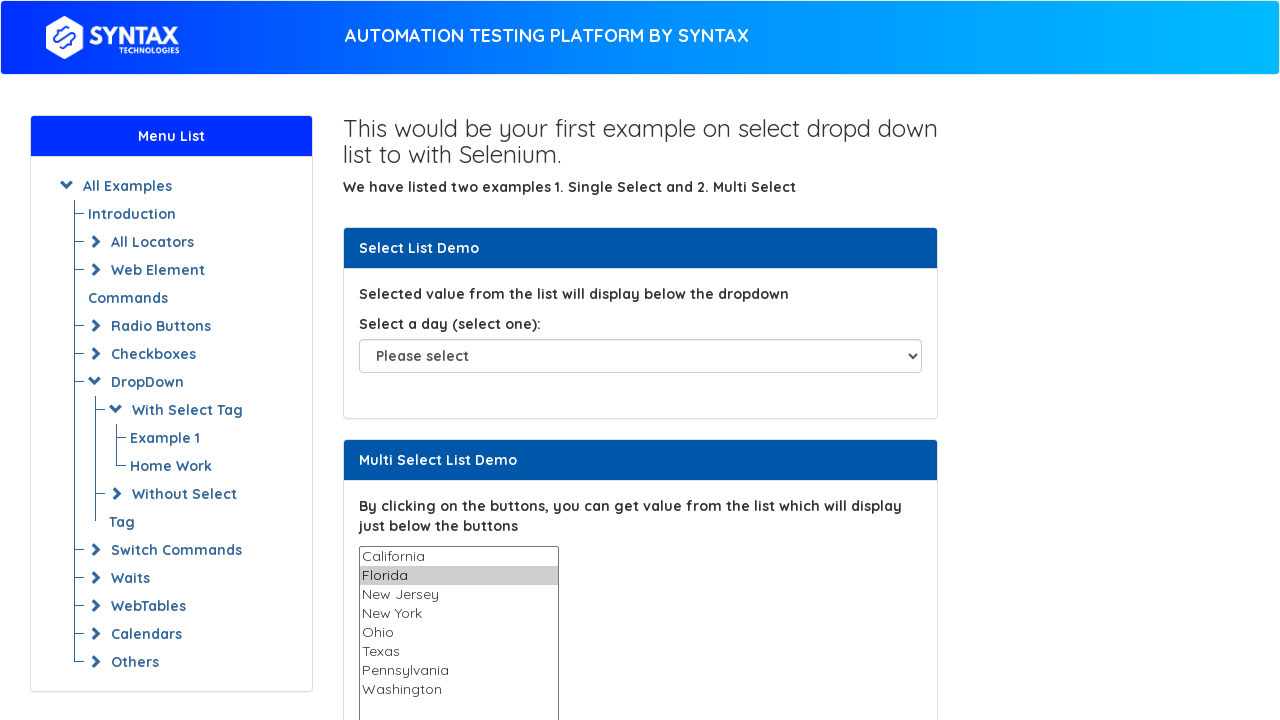

Selected option 'New Jersey' from the dropdown on select[name='States']
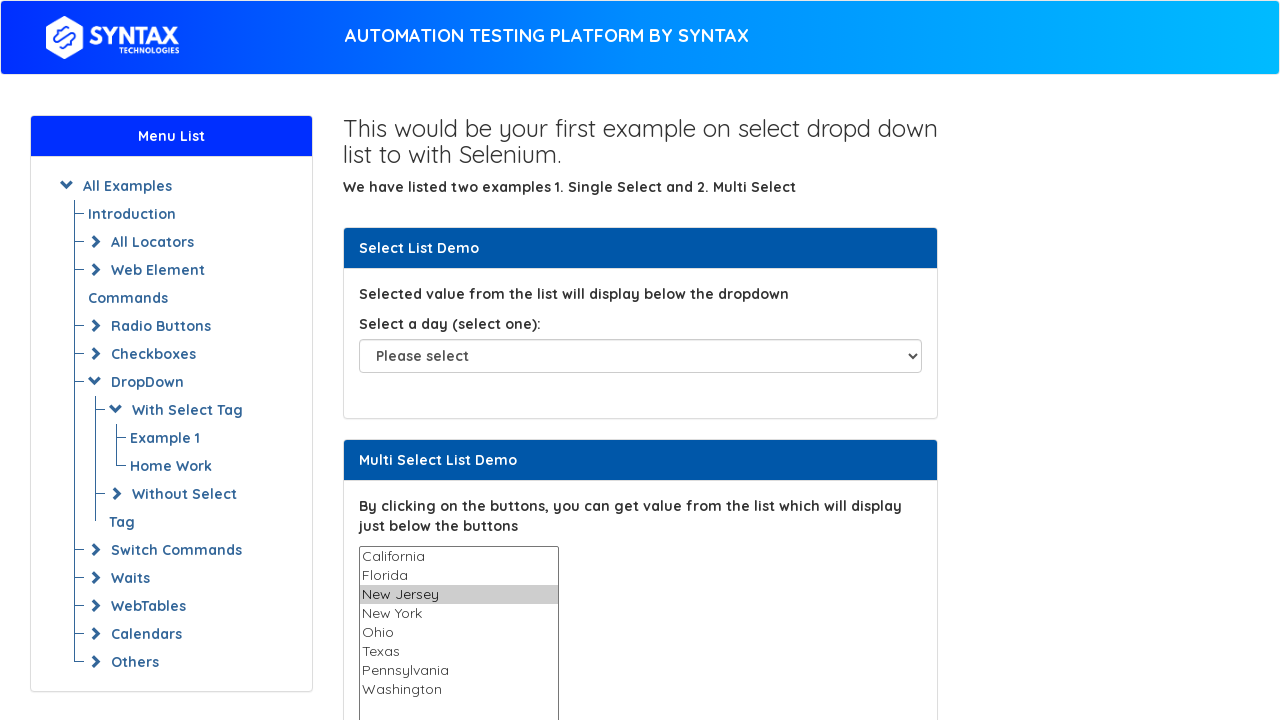

Waited 500ms before next selection
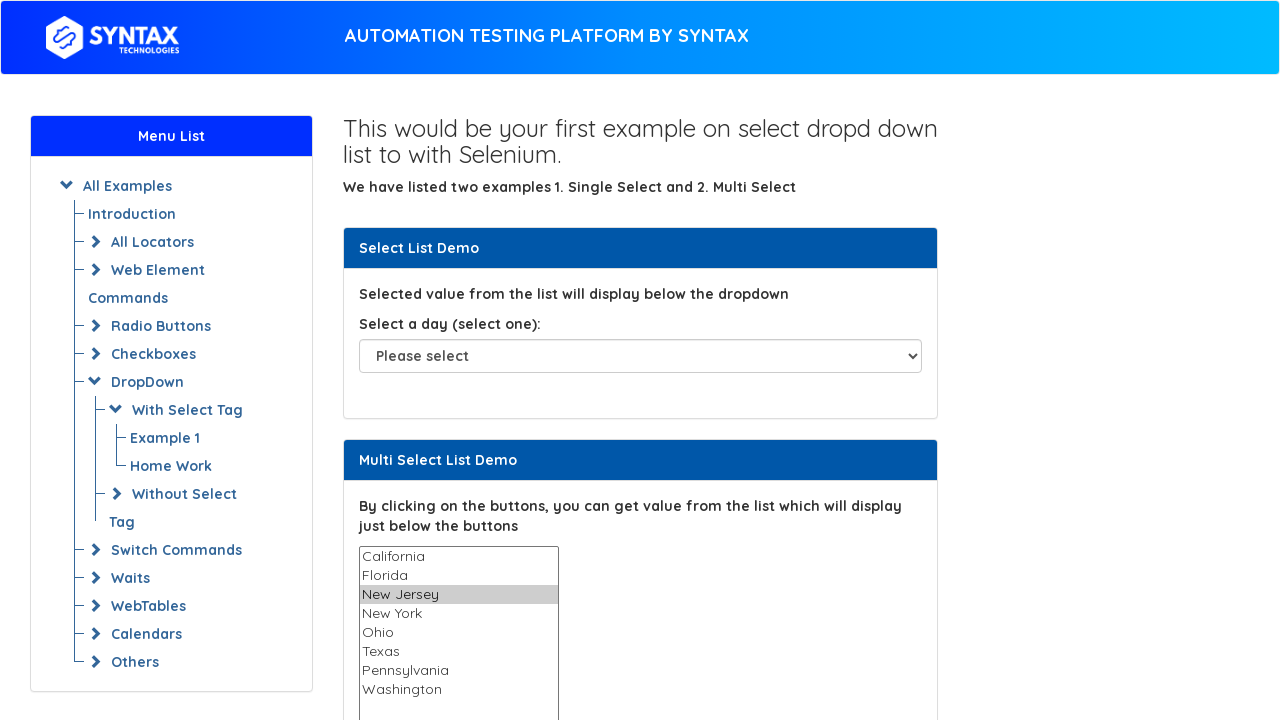

Selected option 'New York' from the dropdown on select[name='States']
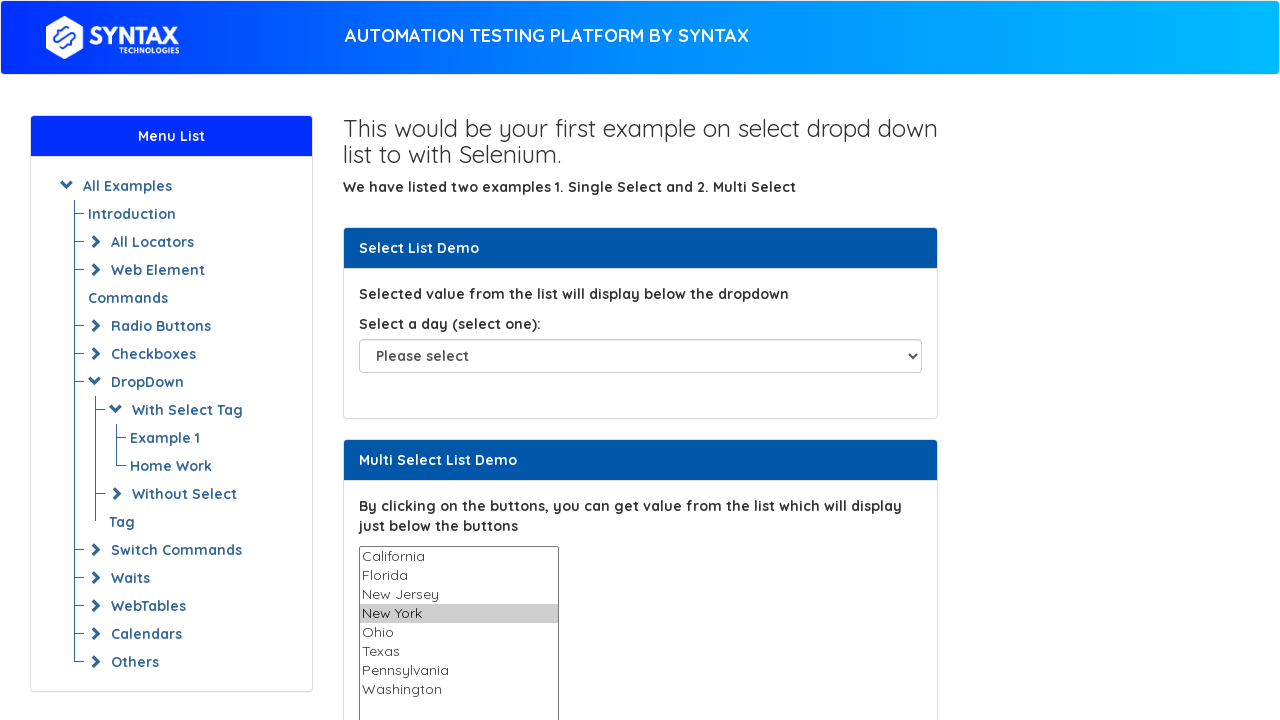

Waited 500ms before next selection
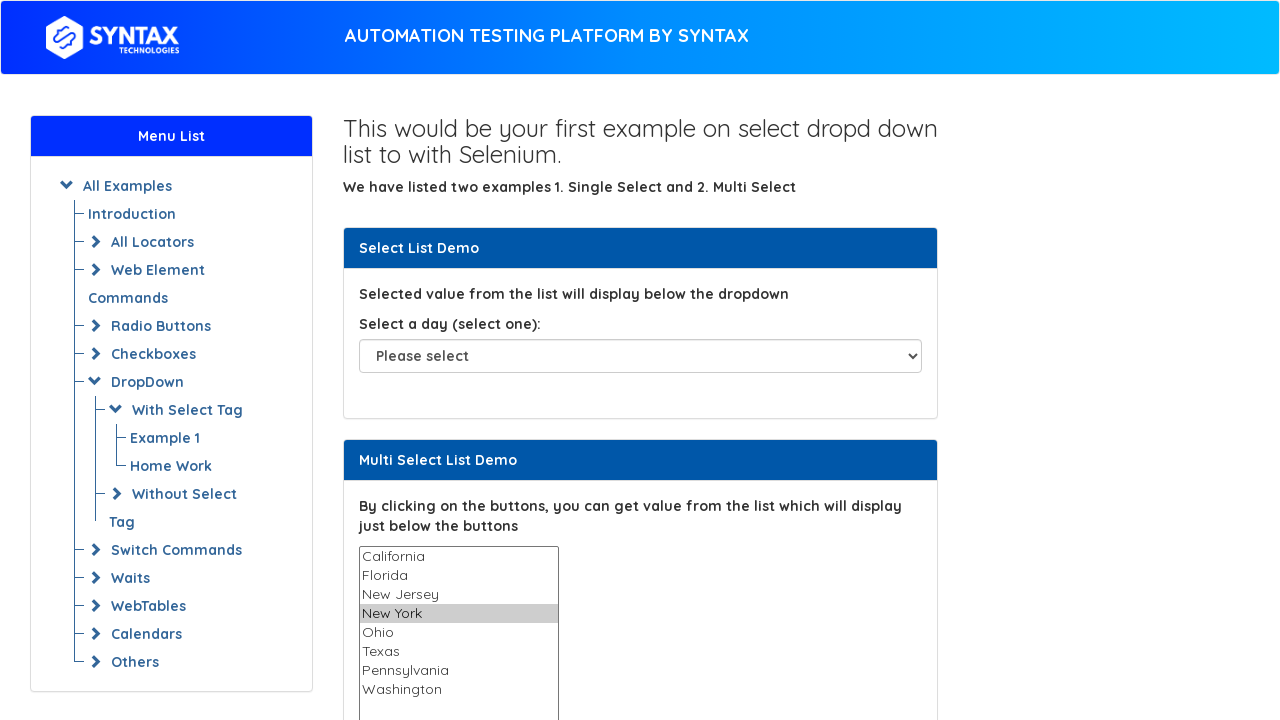

Selected option 'Ohio' from the dropdown on select[name='States']
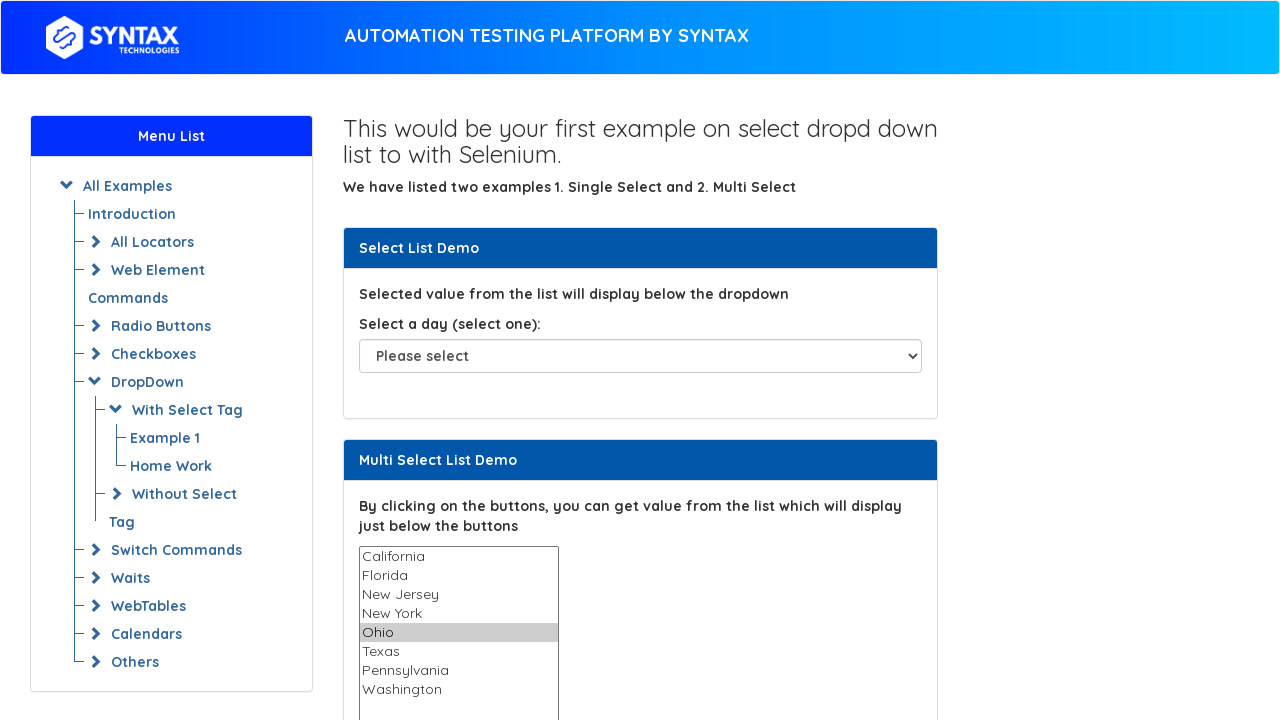

Waited 500ms before next selection
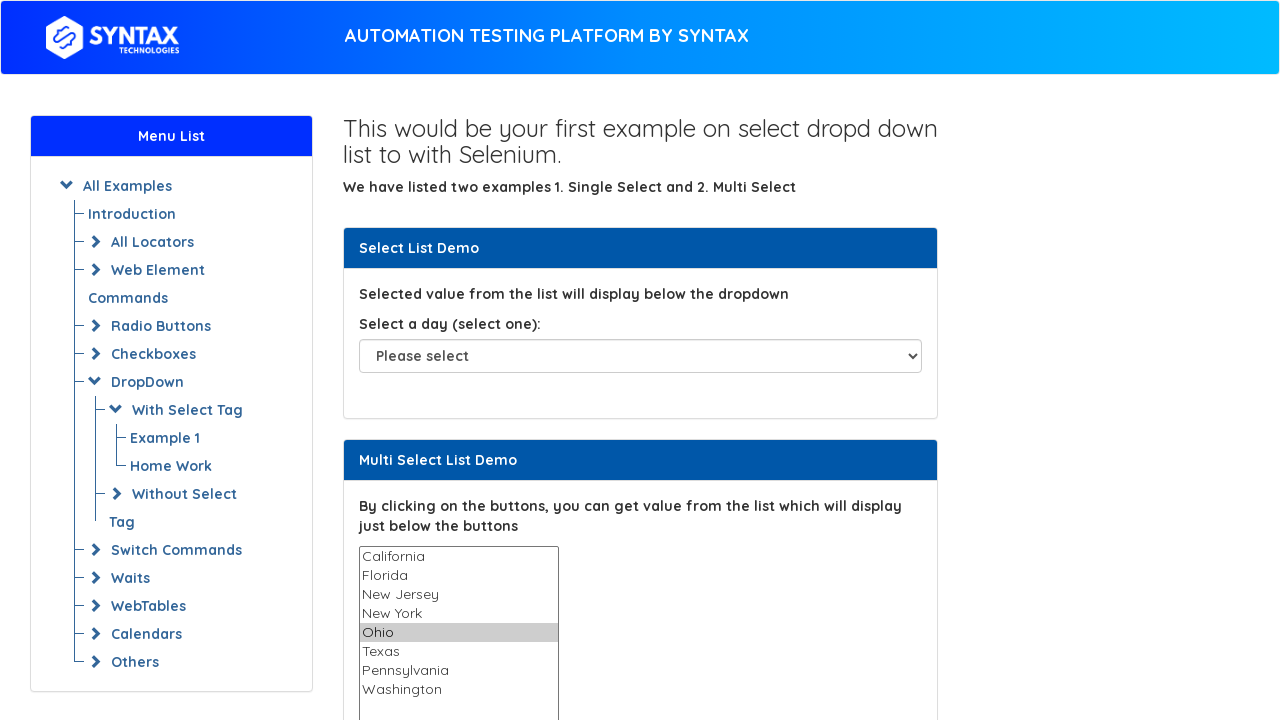

Selected option 'Texas' from the dropdown on select[name='States']
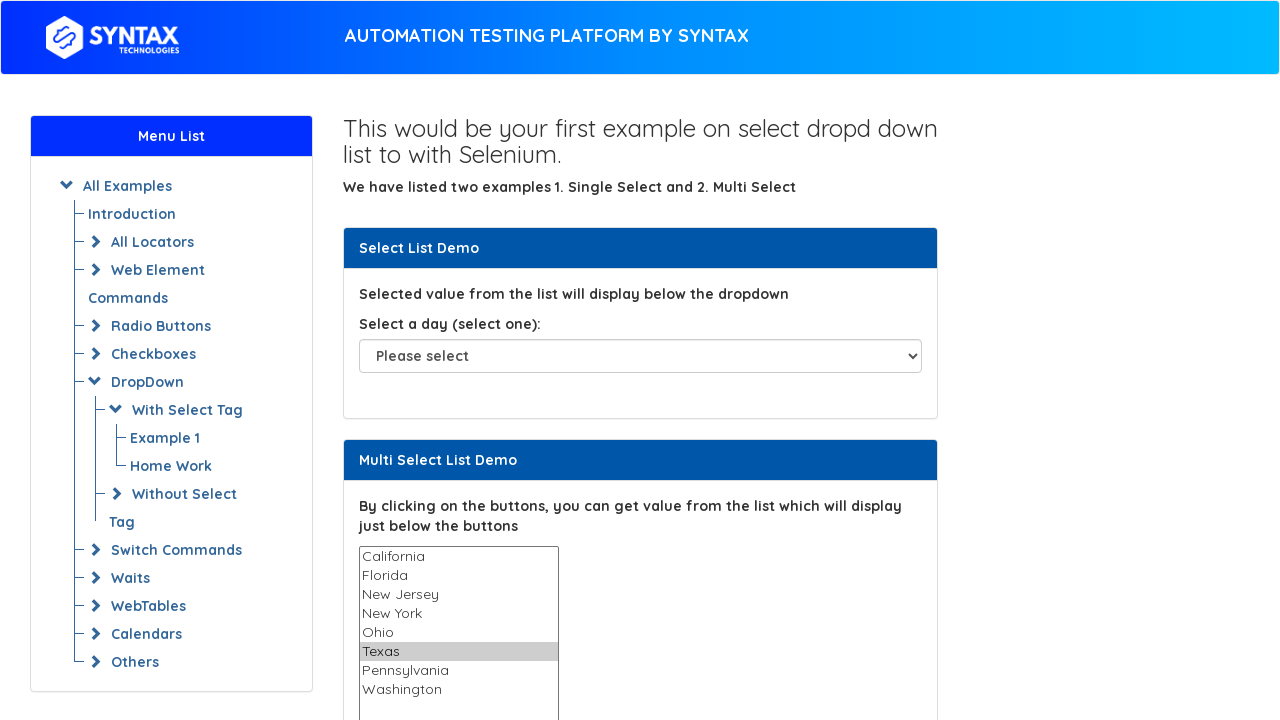

Waited 500ms before next selection
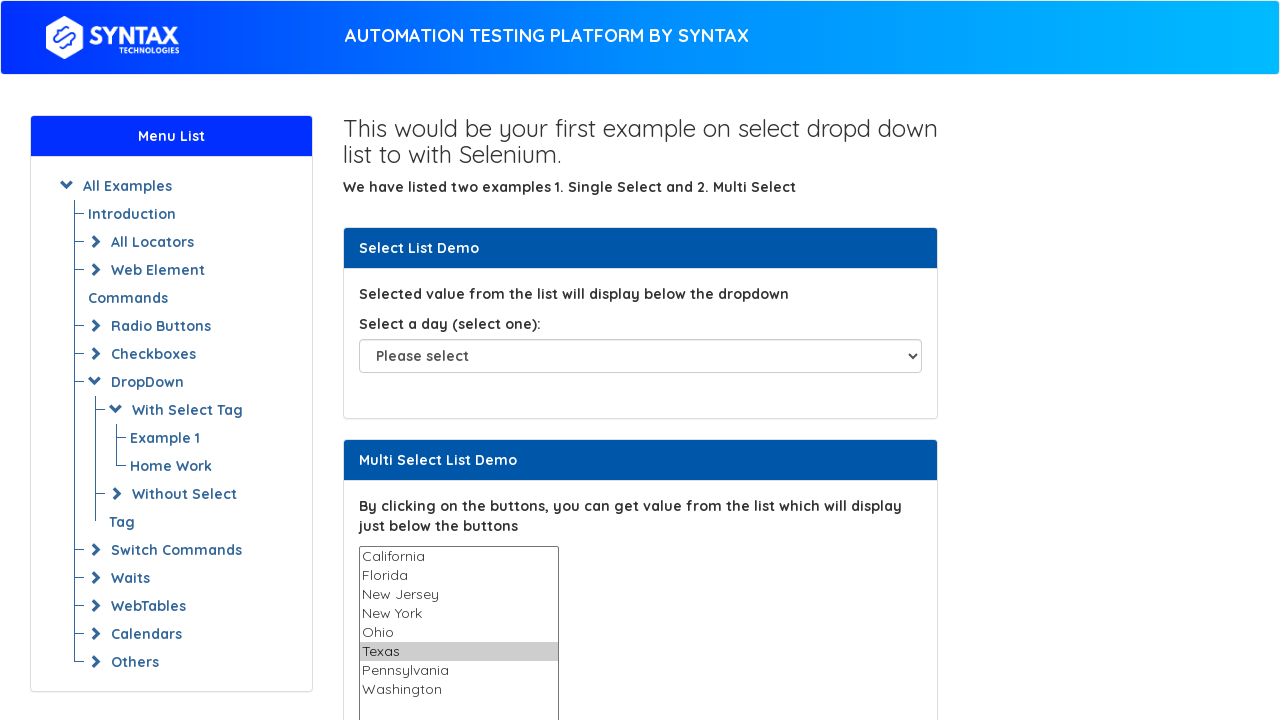

Selected option 'Pennsylvania' from the dropdown on select[name='States']
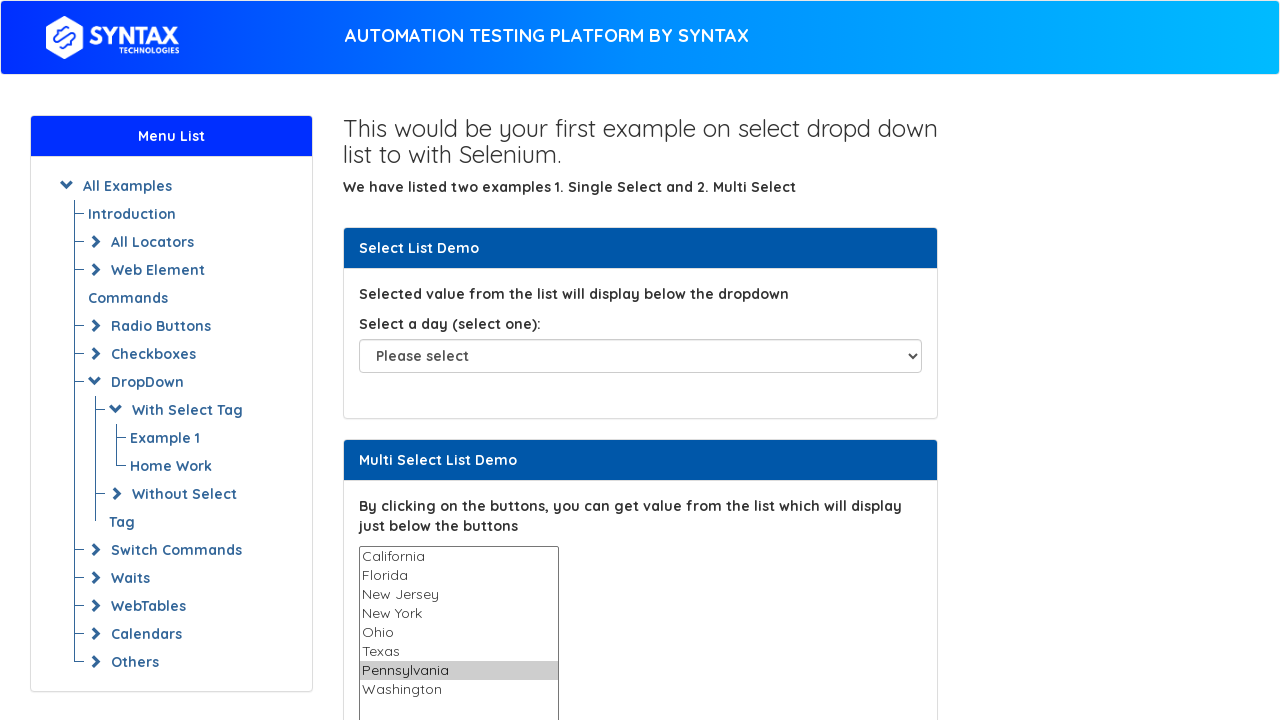

Waited 500ms before next selection
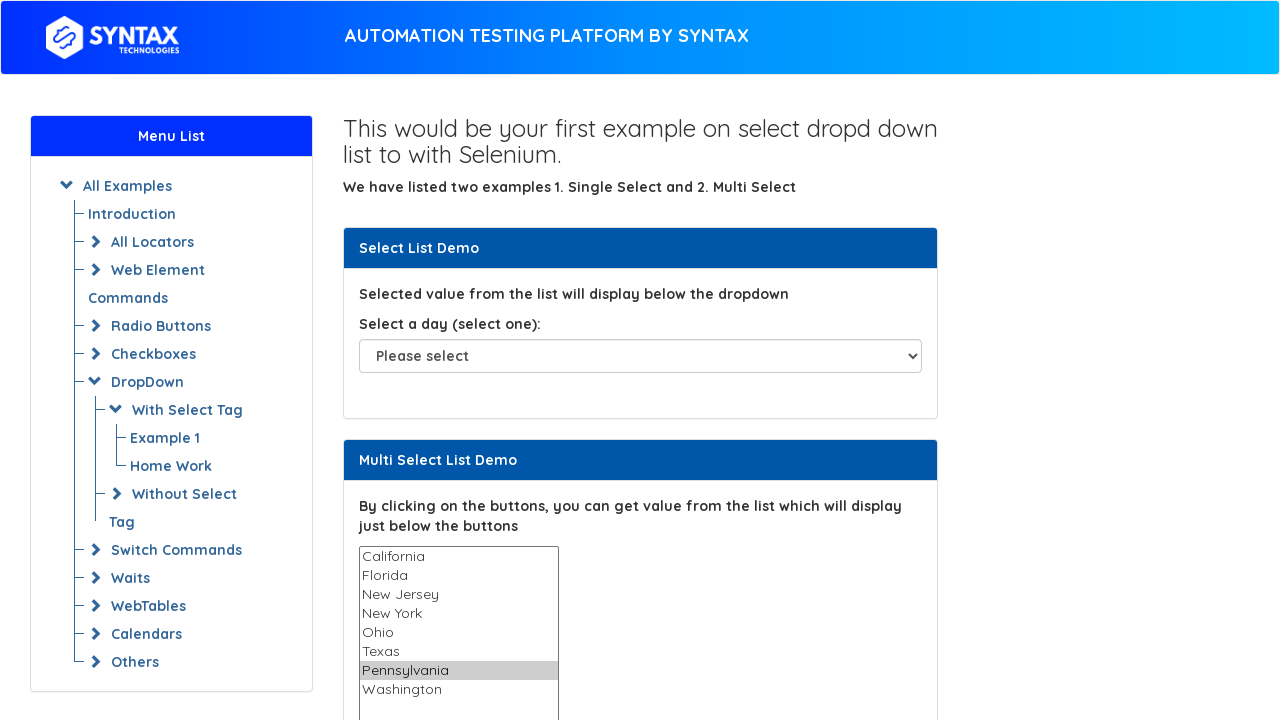

Selected option 'Washington' from the dropdown on select[name='States']
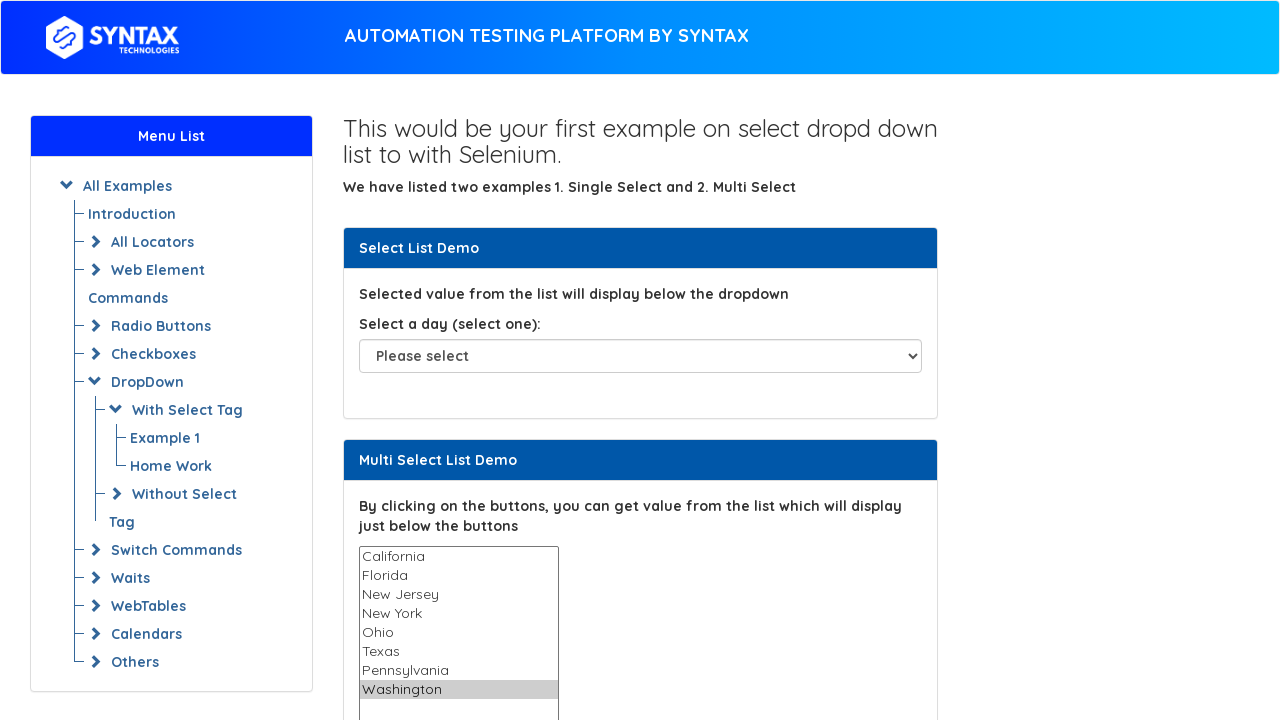

Waited 500ms before next selection
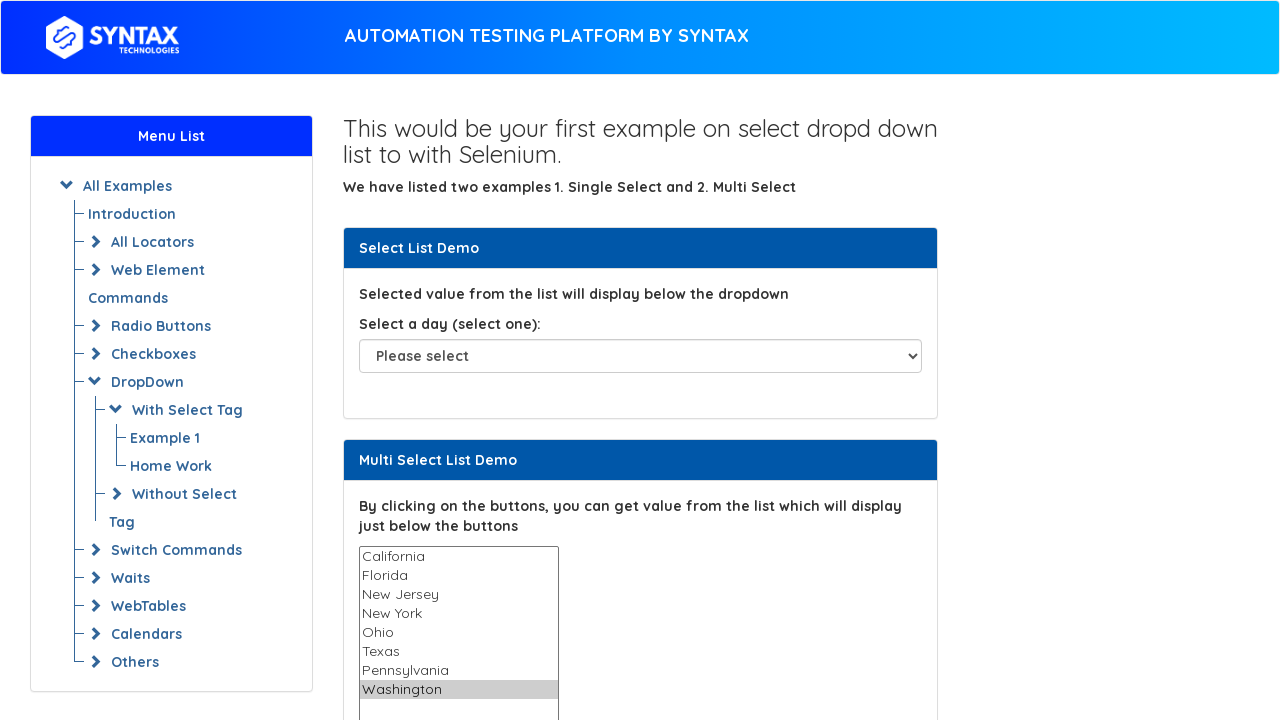

Deselected all options from the dropdown
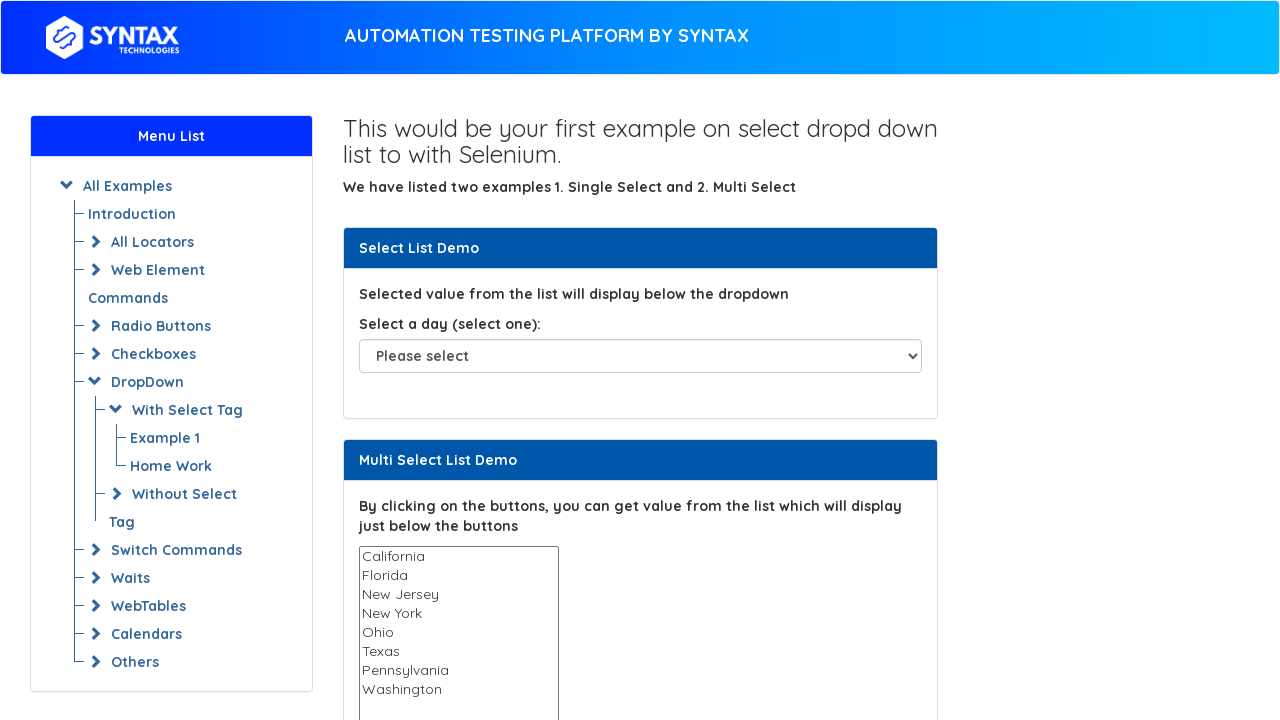

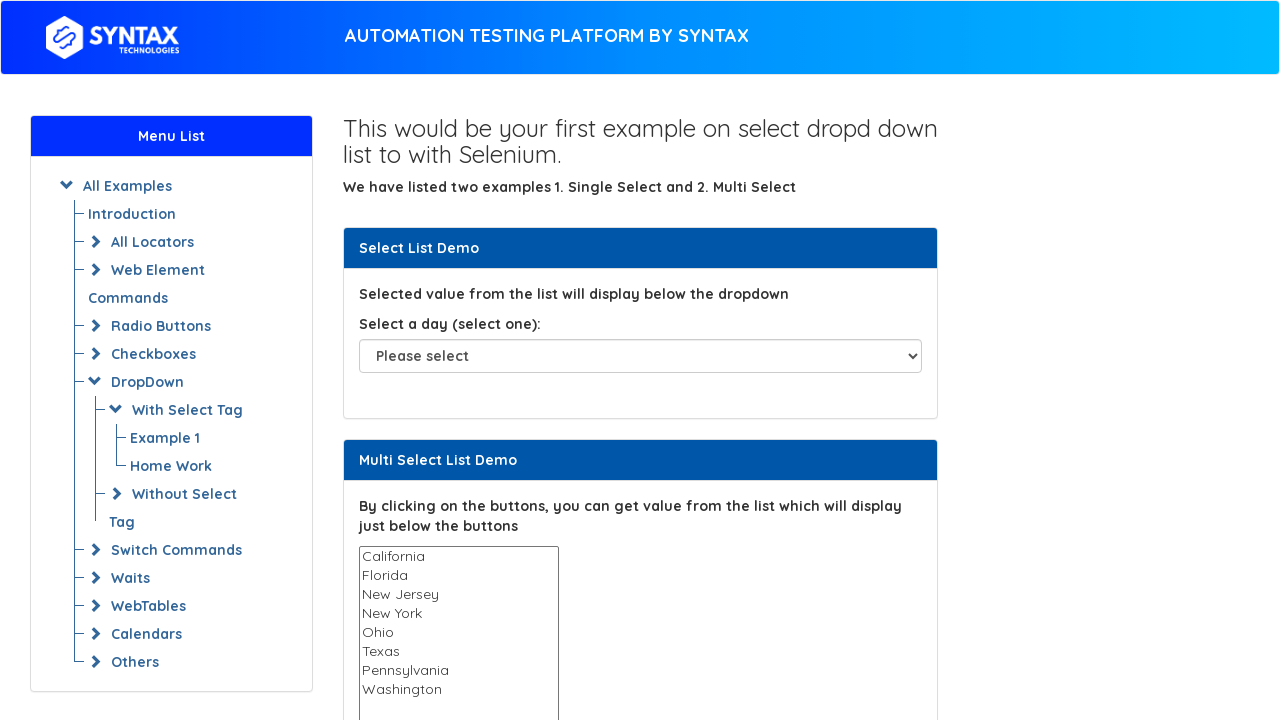